Tests greeting a specific cat by navigating to the greet-a-cat page with a cat name and verifying the personalized greeting

Starting URL: https://cs1632.appspot.com/

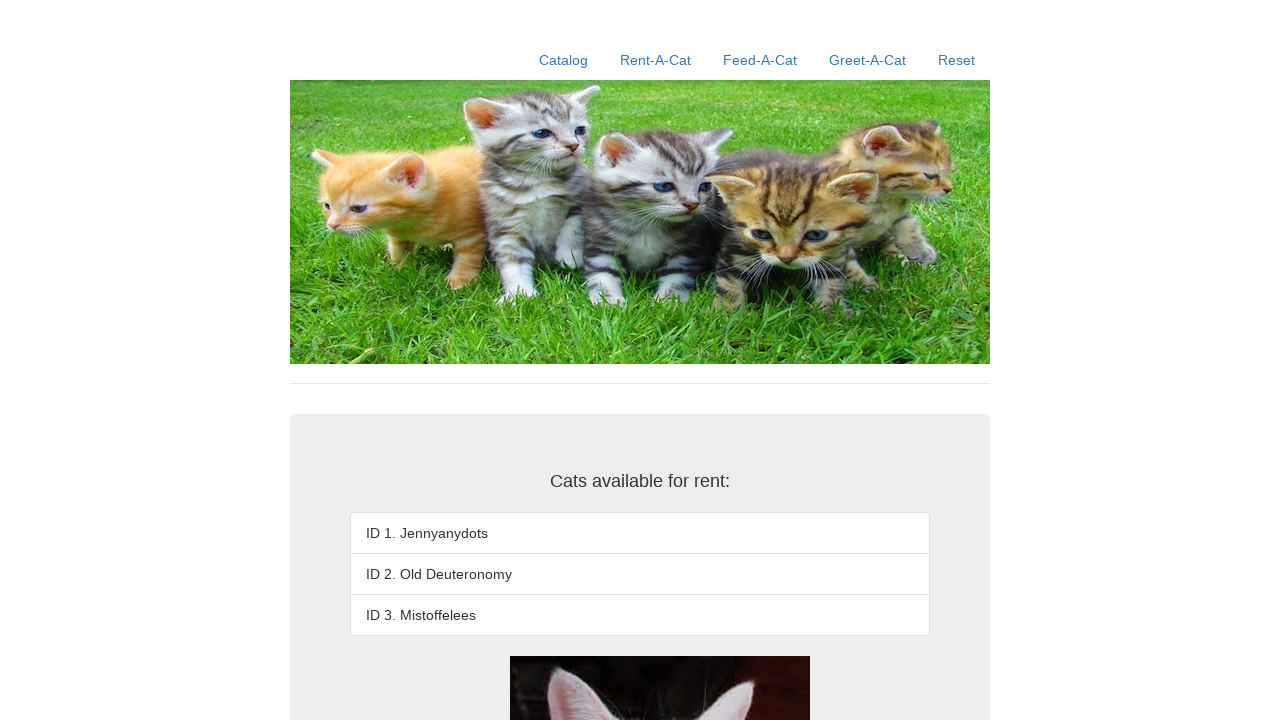

Reset state by clearing cookies (1=false, 2=false, 3=false)
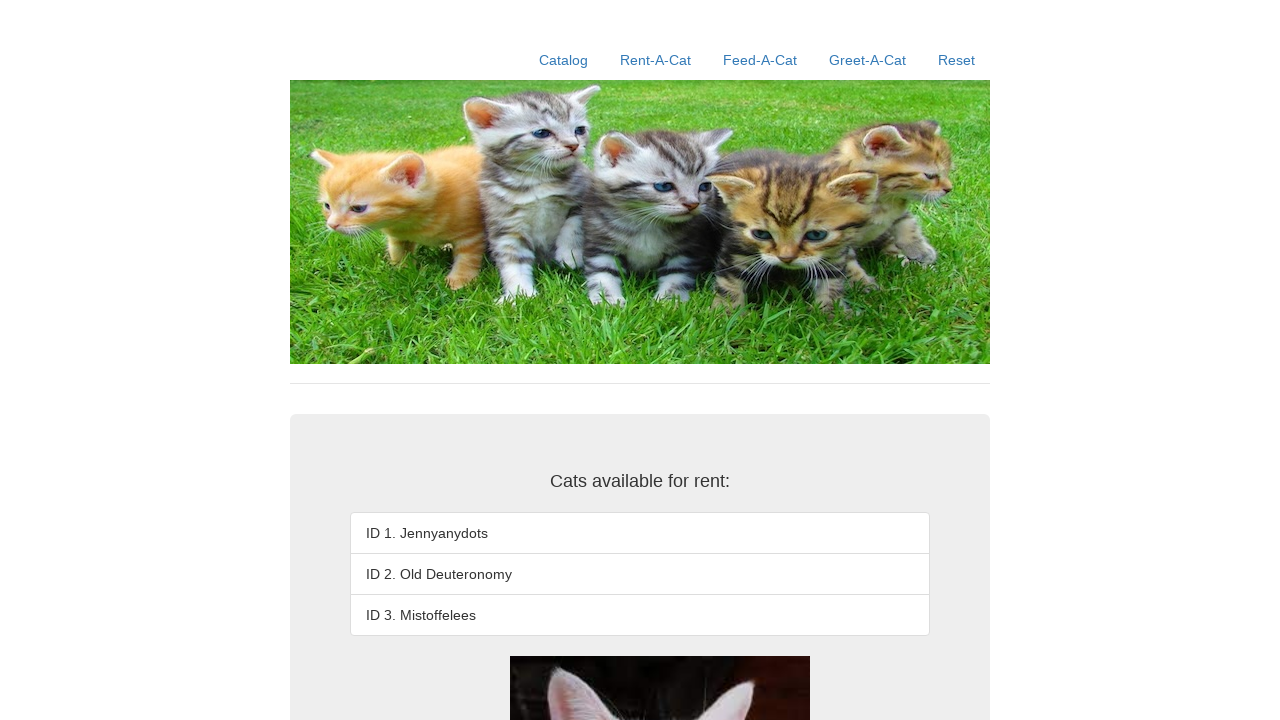

Navigated to greet-a-cat page with cat name 'Jennyanydots'
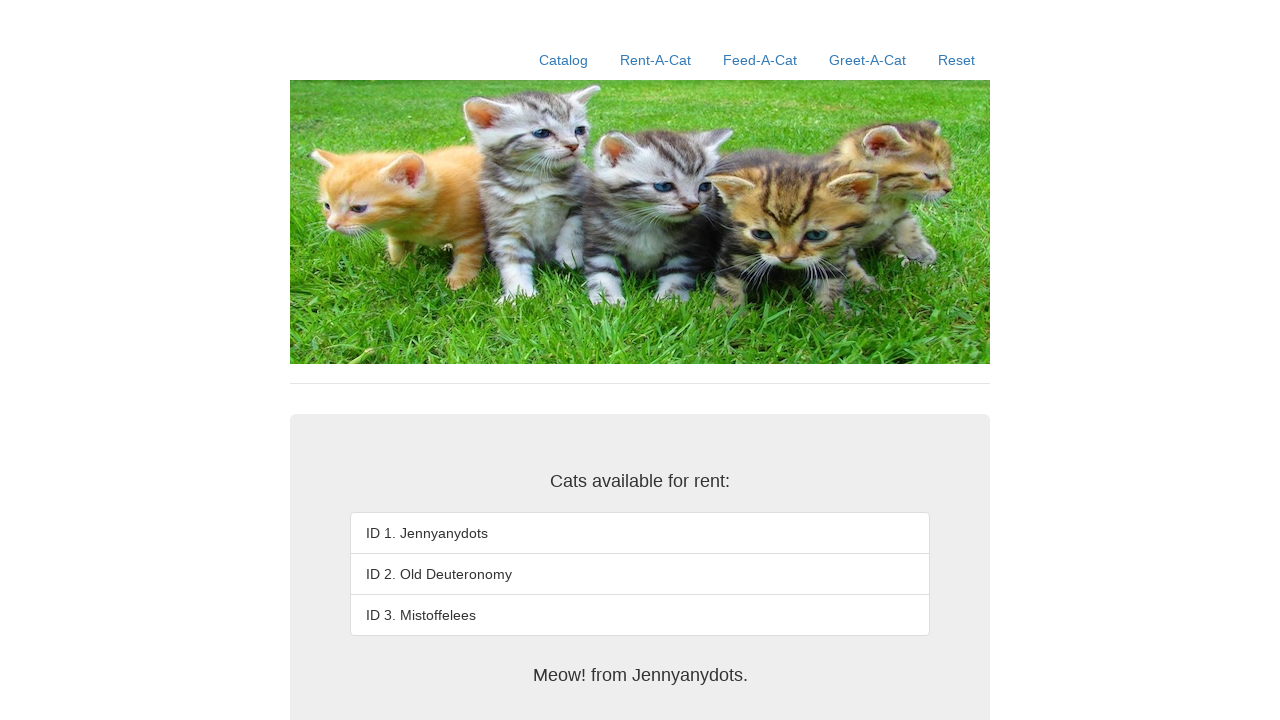

Verified personalized greeting message displays 'Meow! from Jennyanydots.'
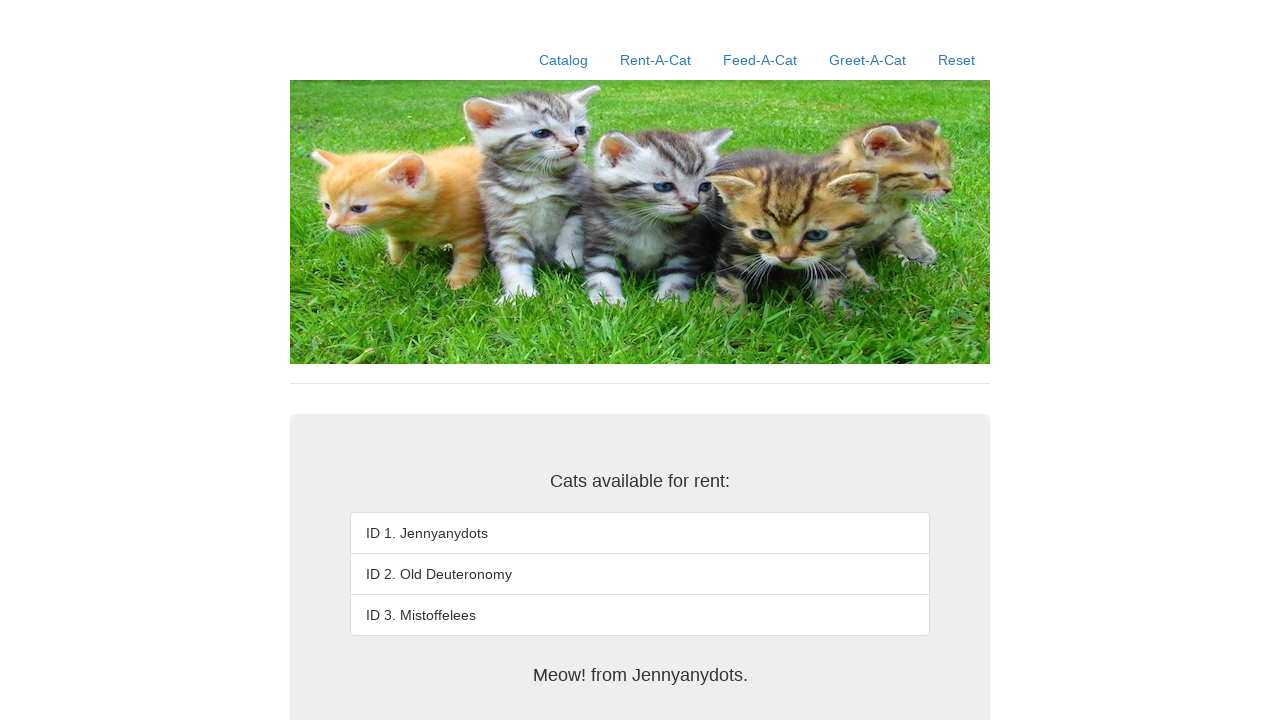

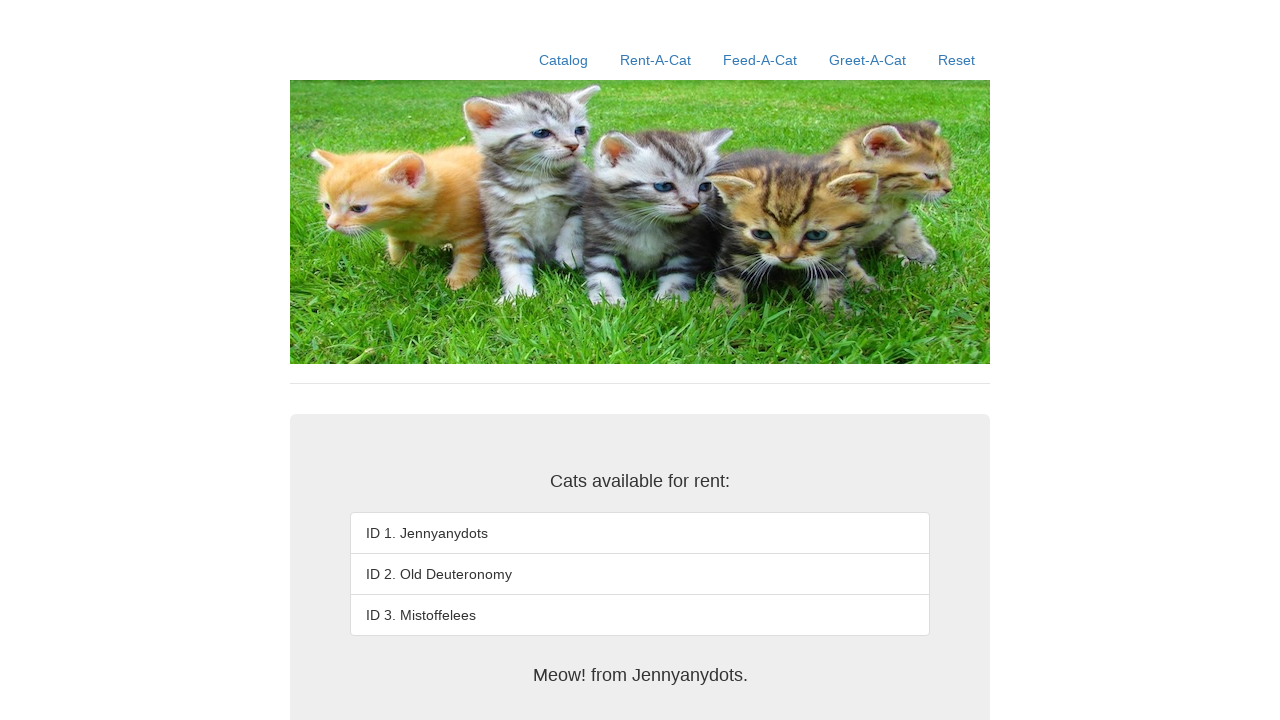